Basic browser introduction script that navigates to a website and retrieves the page title and current URL

Starting URL: https://rahulshettyacademy.com

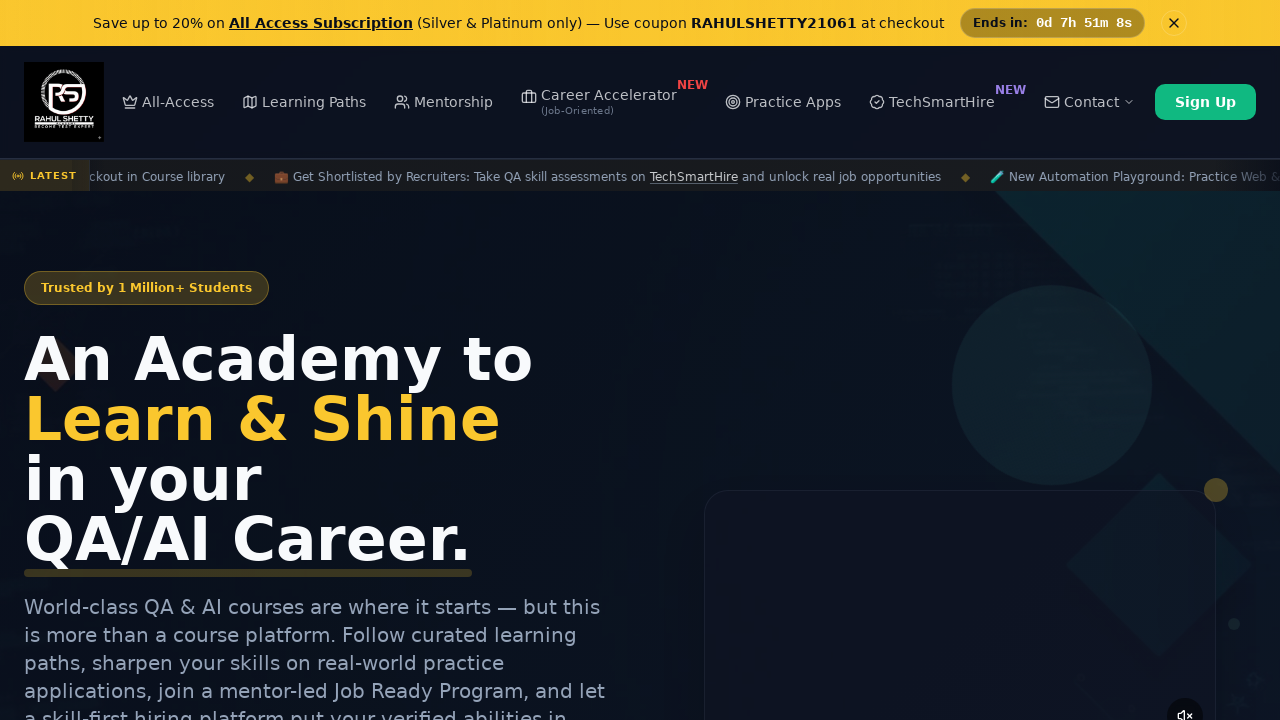

Retrieved page title
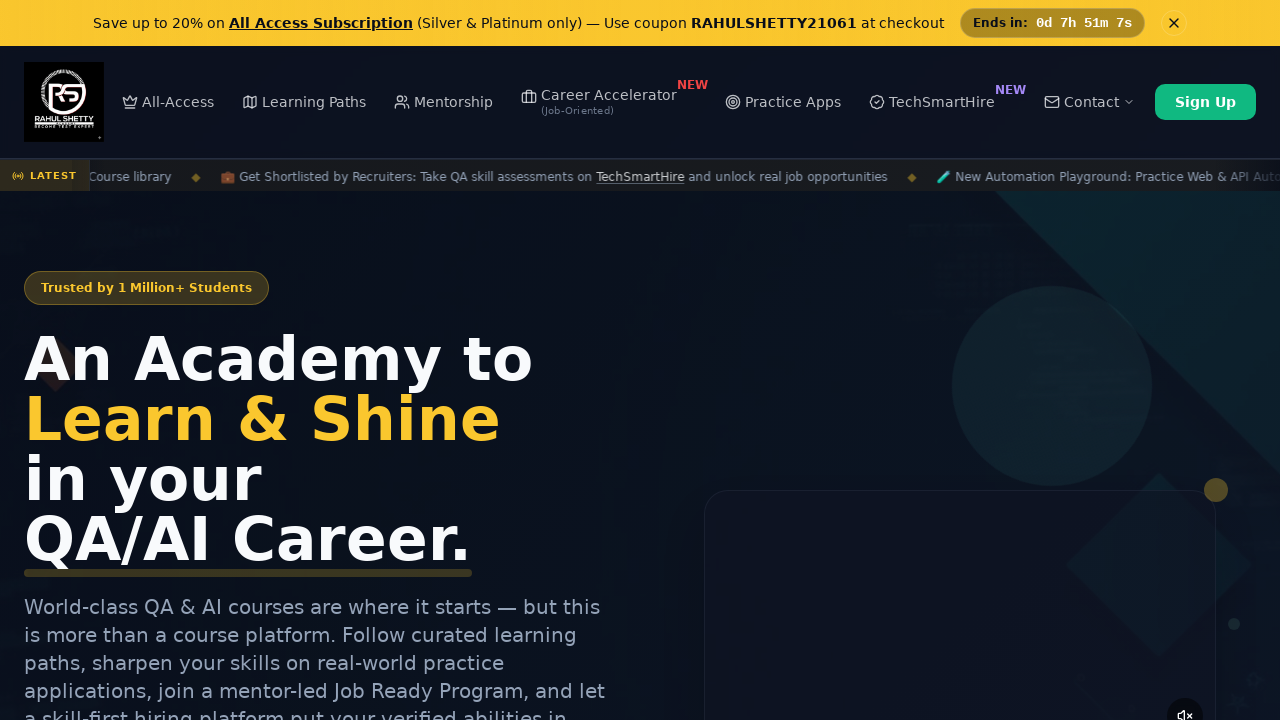

Retrieved current URL
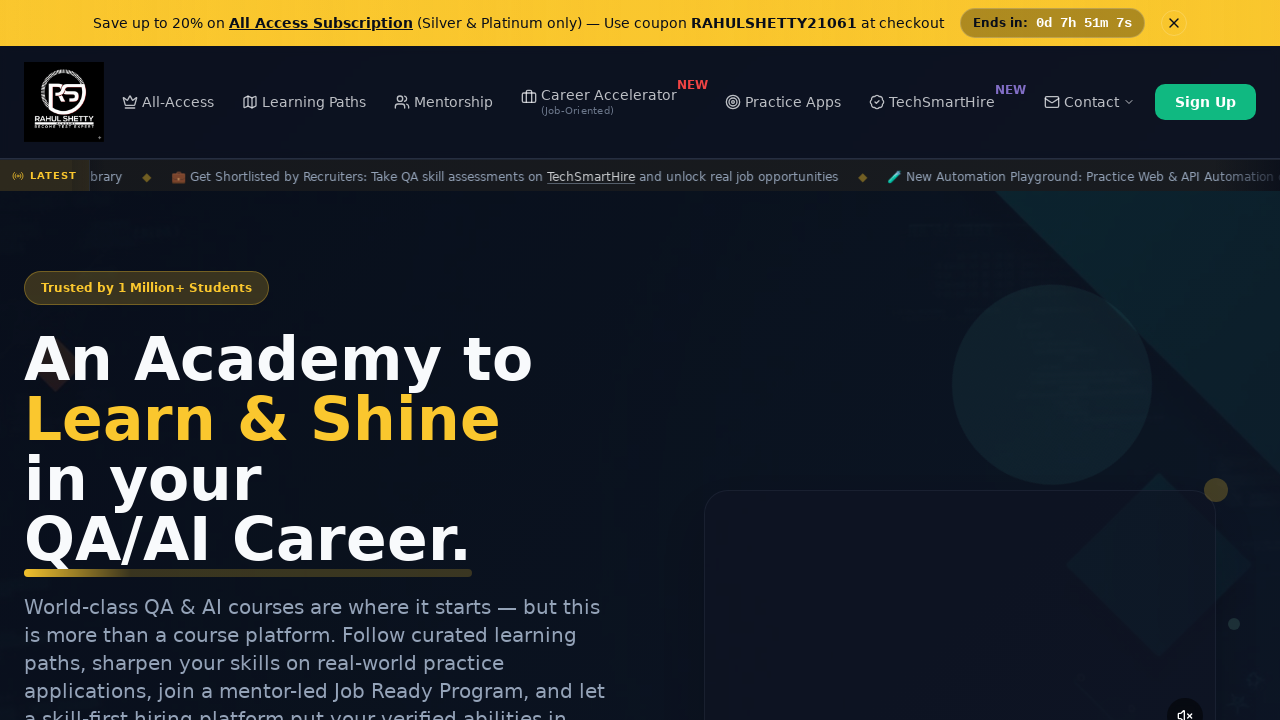

Waited for page to be fully loaded (domcontentloaded)
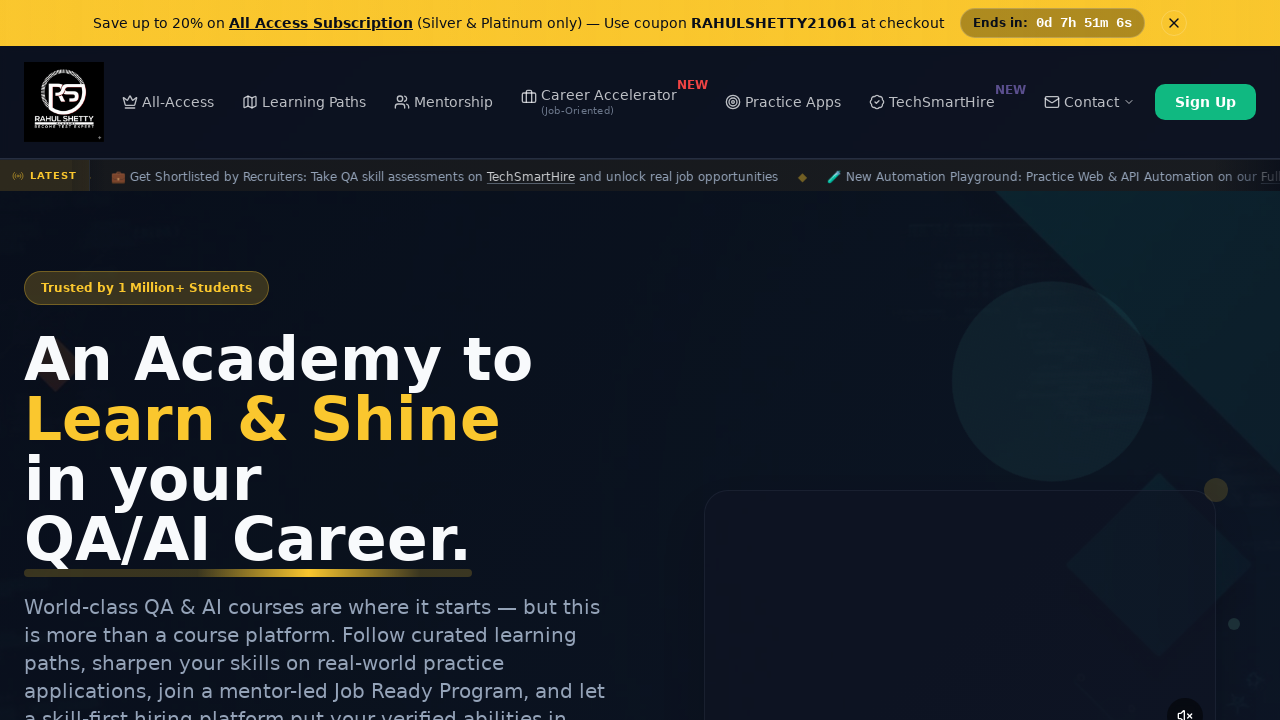

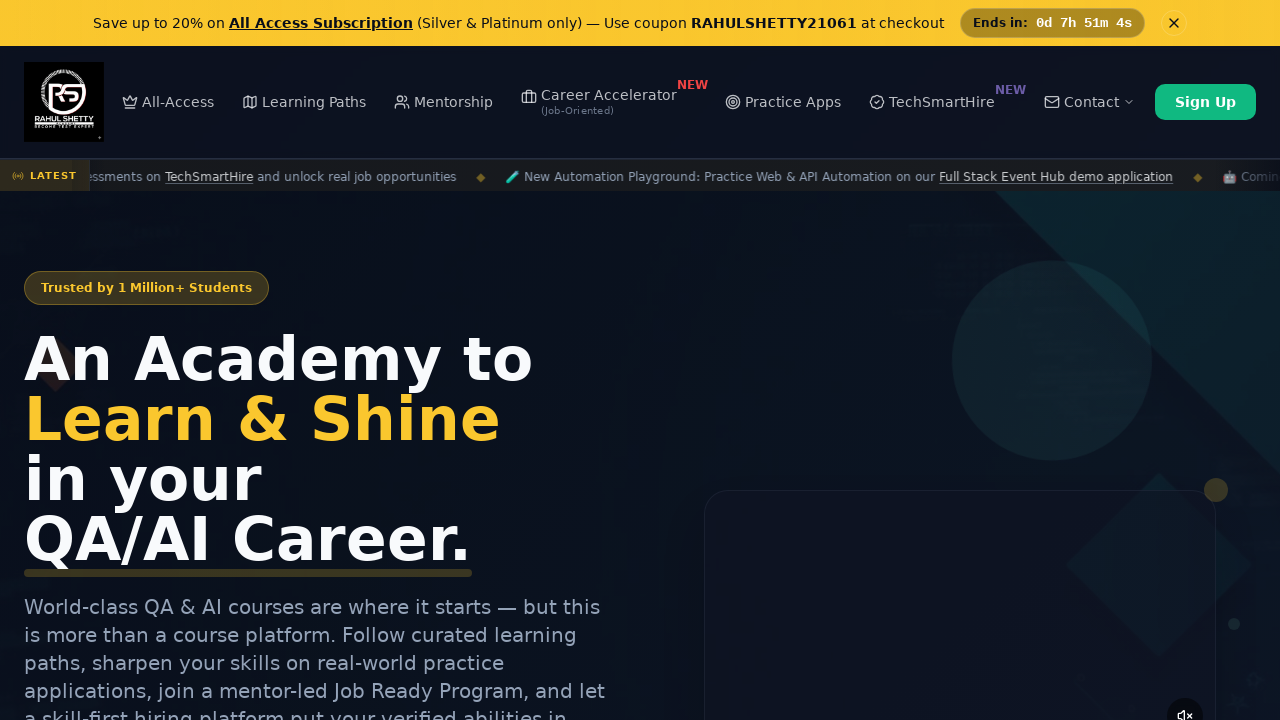